Selects a date by clearing the date picker input field and entering a specific date

Starting URL: https://demoqa.com/date-picker

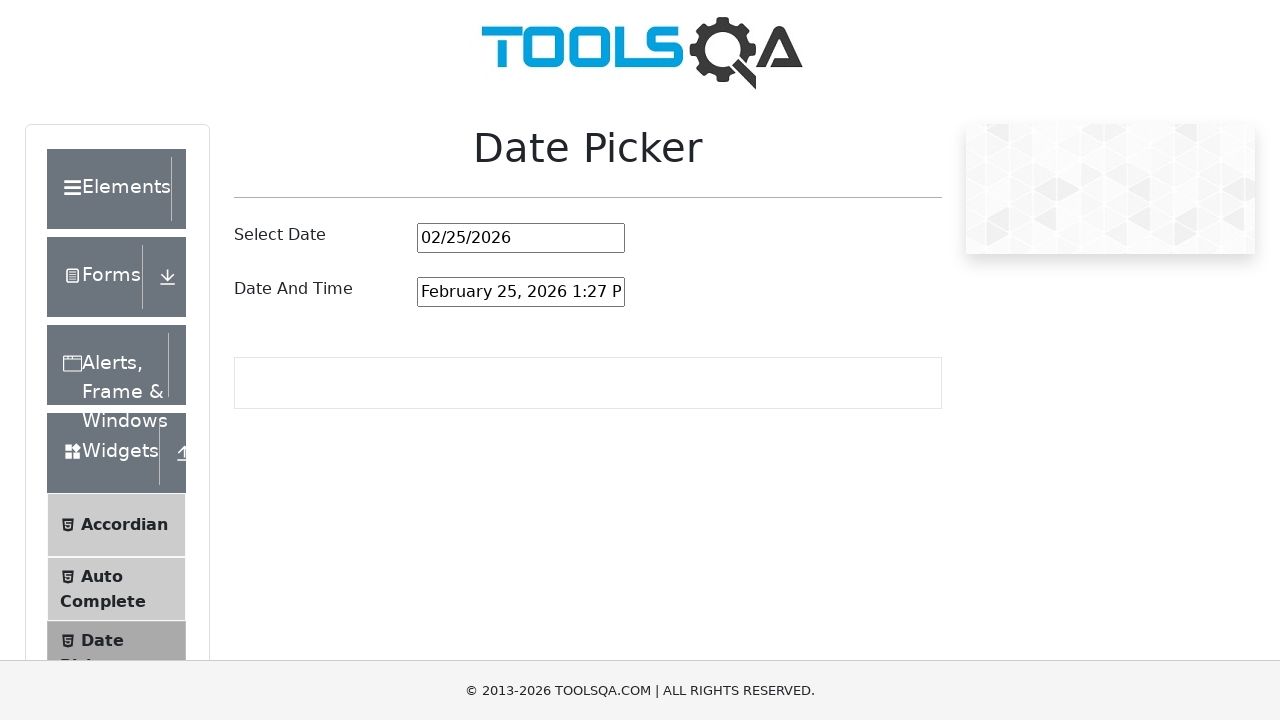

Cleared the date picker input field on #datePickerMonthYearInput
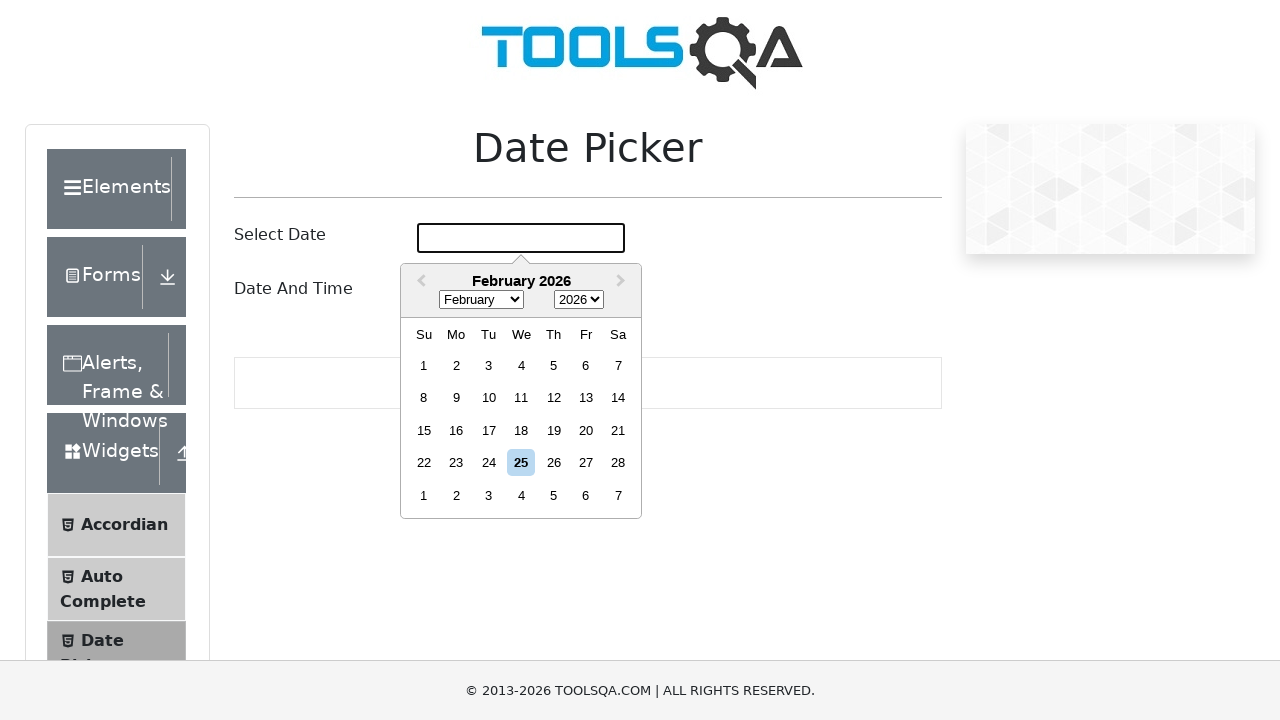

Entered date '05/08/1993' into the date picker field on #datePickerMonthYearInput
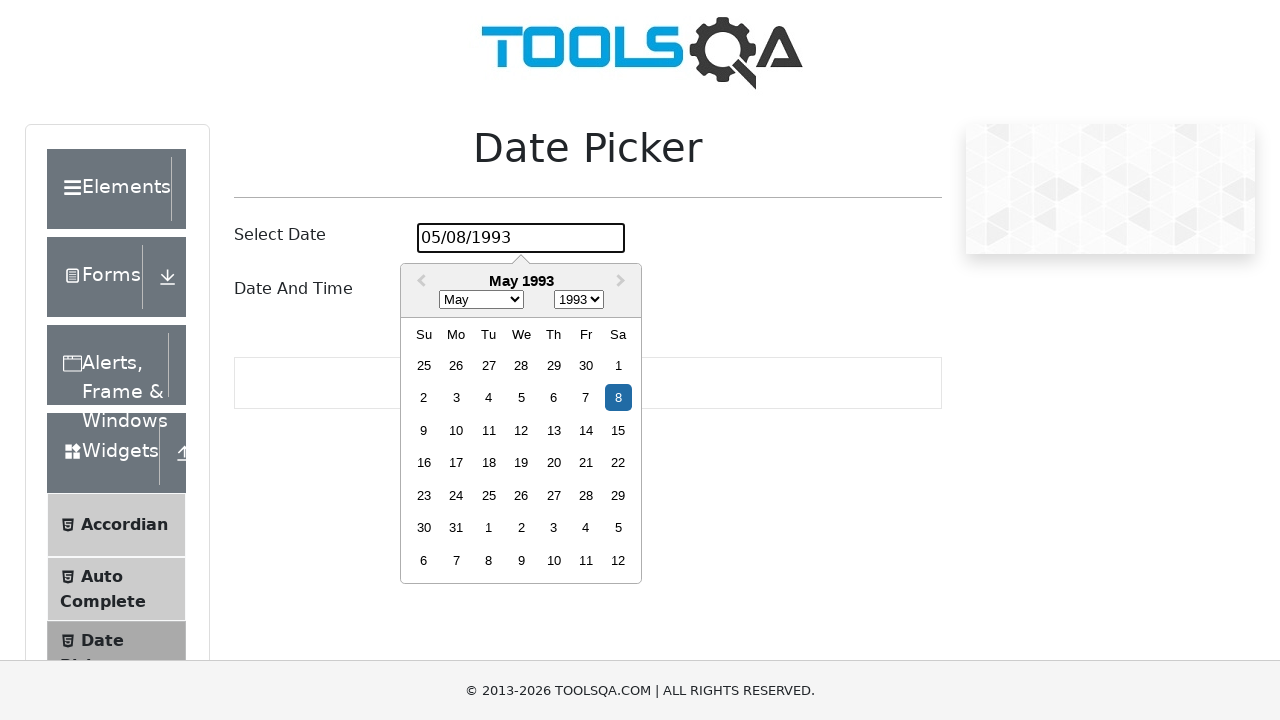

Pressed Enter to confirm the selected date on #datePickerMonthYearInput
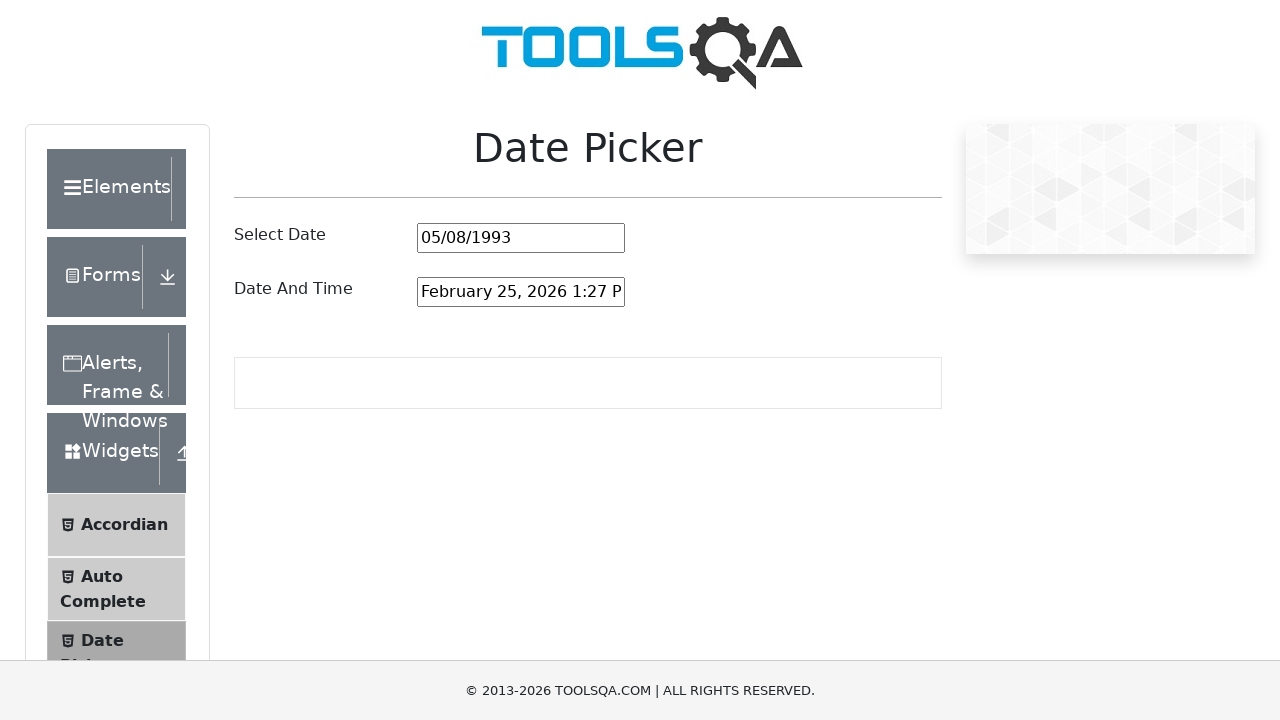

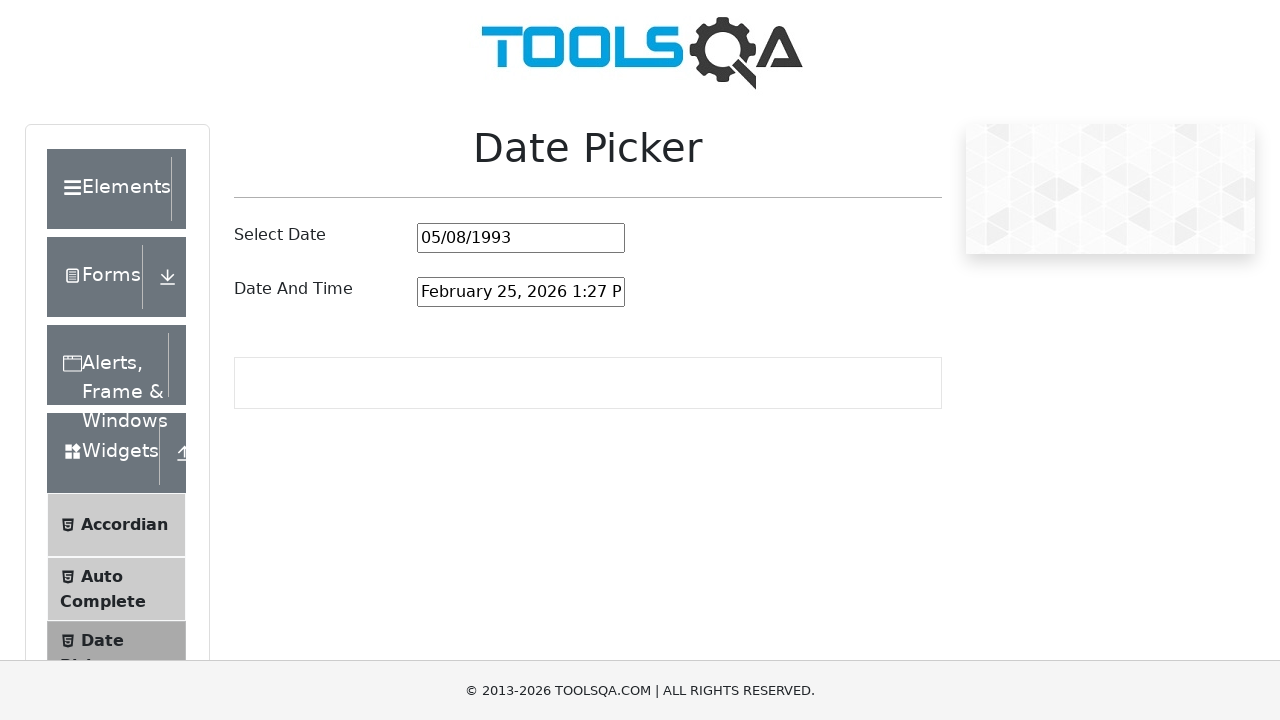